Tests JavaScript confirm dialog by clicking a button that triggers it, dismissing (canceling) the dialog, and verifying the result message does not contain "successfuly"

Starting URL: https://testcenter.techproeducation.com/index.php?page=javascript-alerts

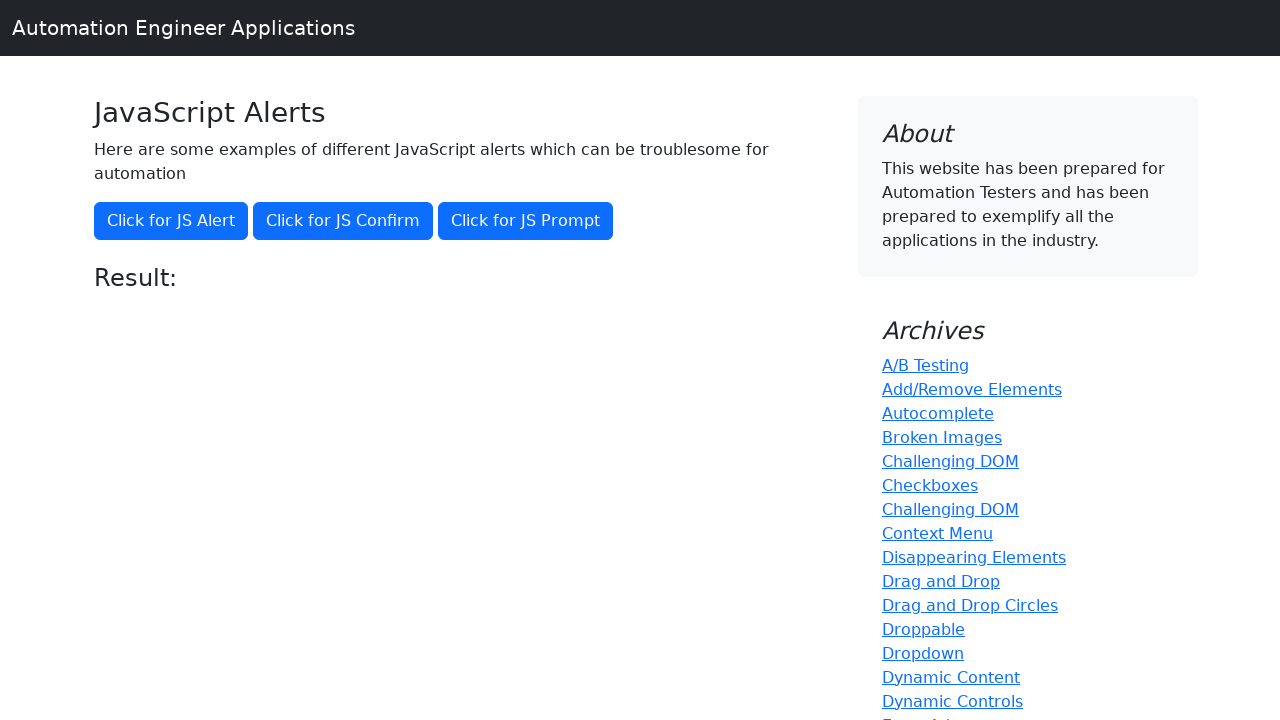

Set up dialog handler to dismiss confirm dialogs
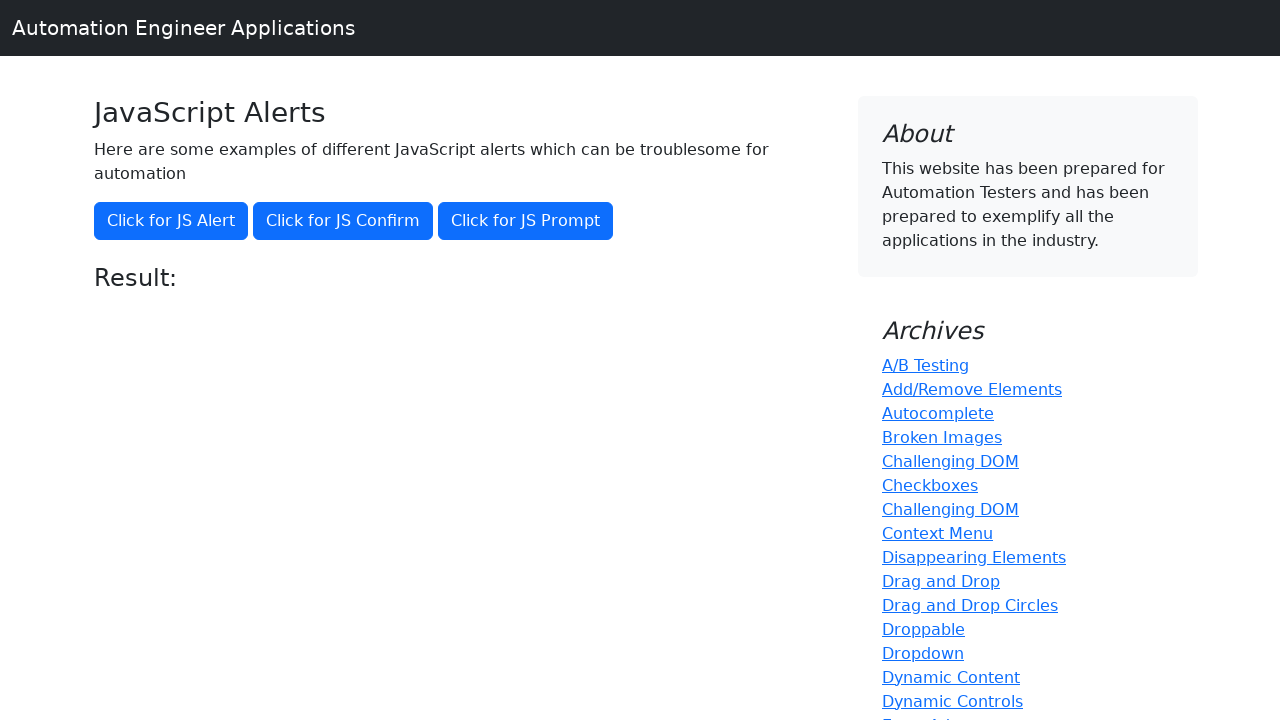

Clicked button to trigger JavaScript confirm dialog at (343, 221) on button[onclick='jsConfirm()']
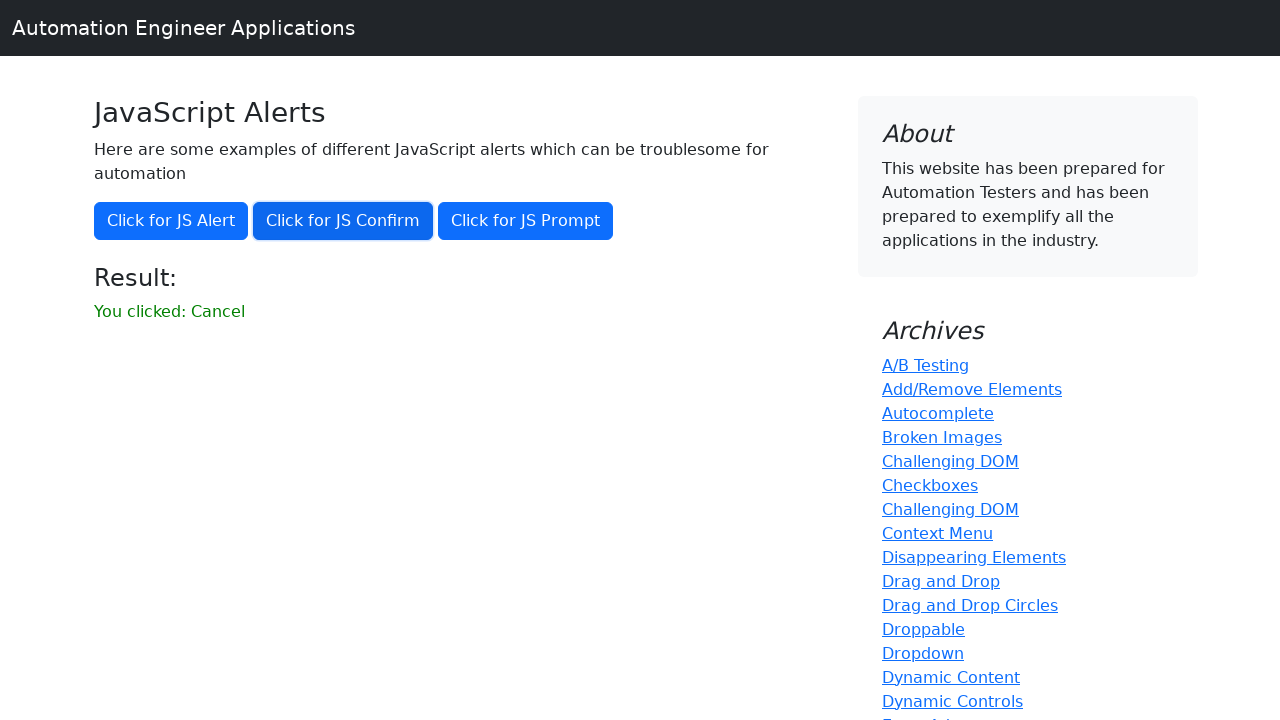

Result message element loaded after dismissing dialog
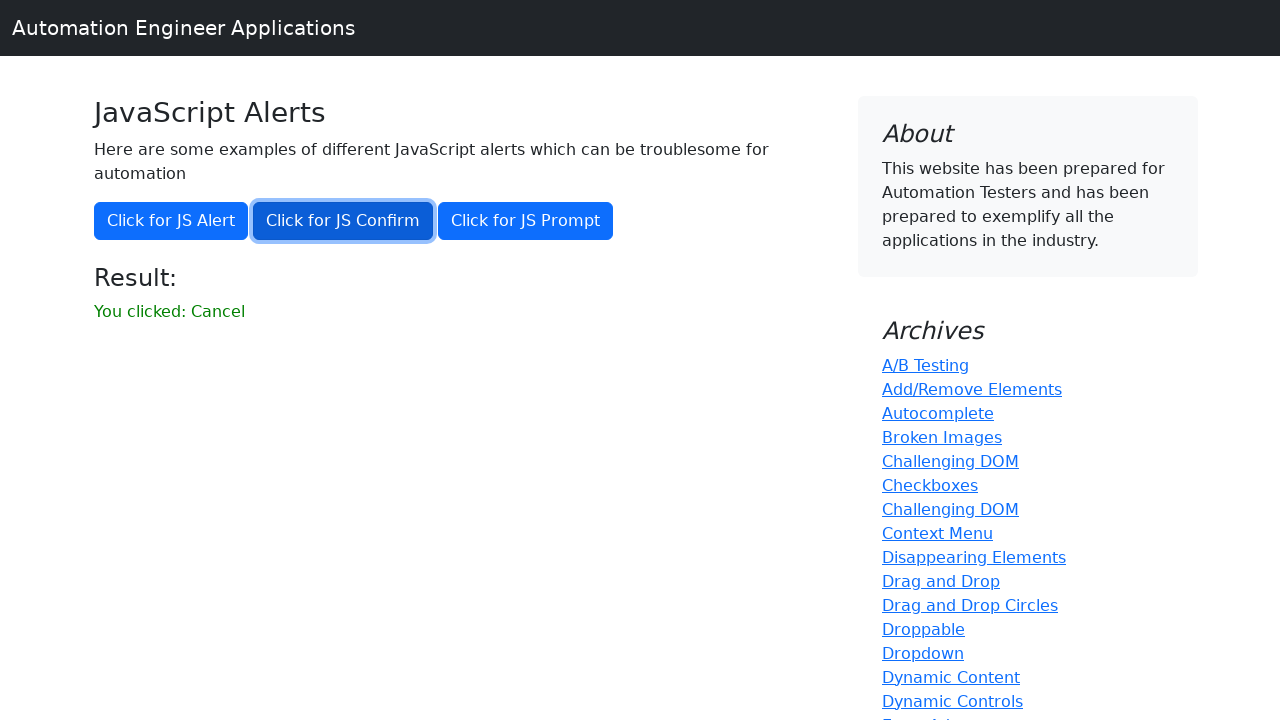

Retrieved result text: 'You clicked: Cancel'
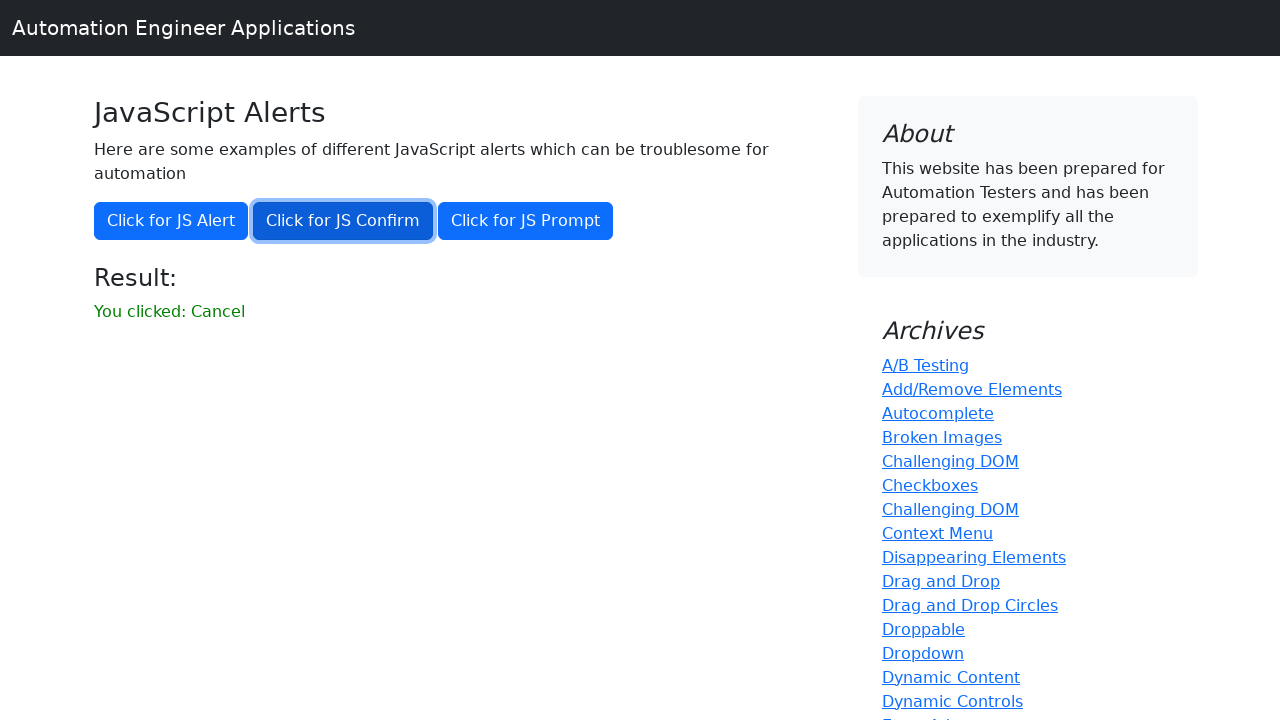

Verified result message does not contain 'successfuly'
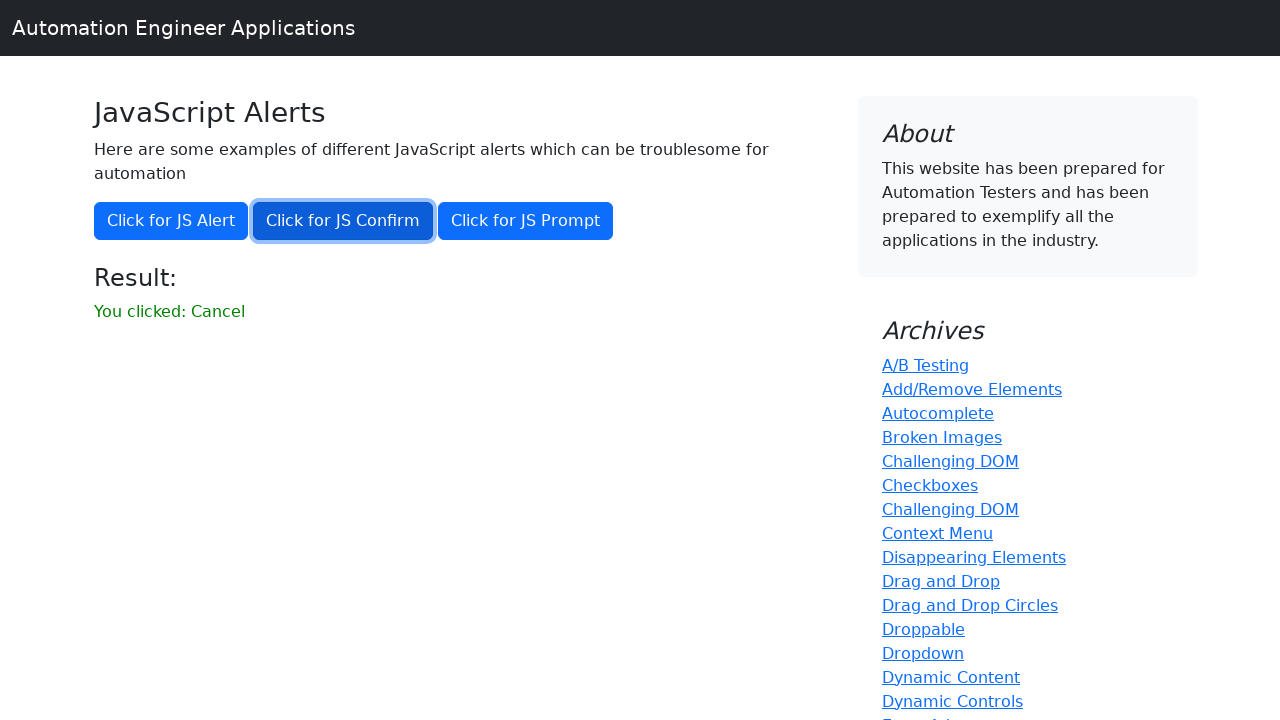

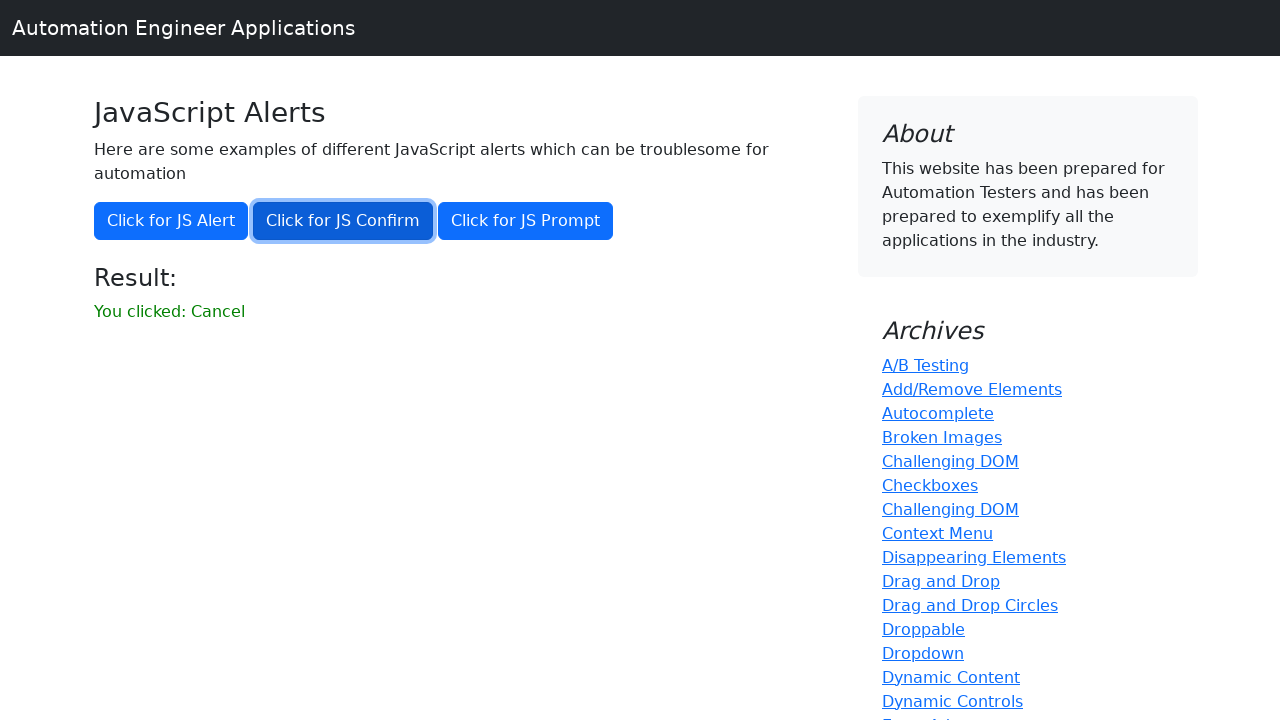